Tests checkbox interaction on a form by checking the status of all checkboxes and selecting any that are not already selected

Starting URL: https://echoecho.com/htmlforms09.htm

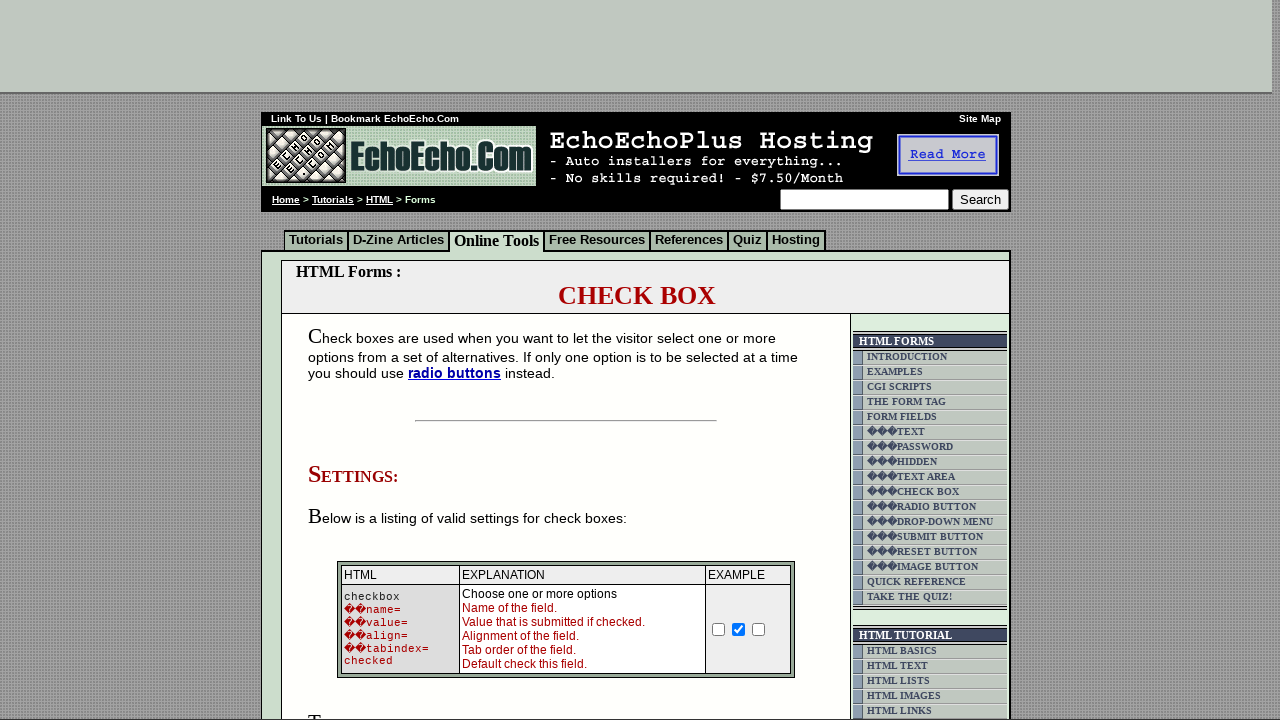

Waited for checkboxes to load on the form
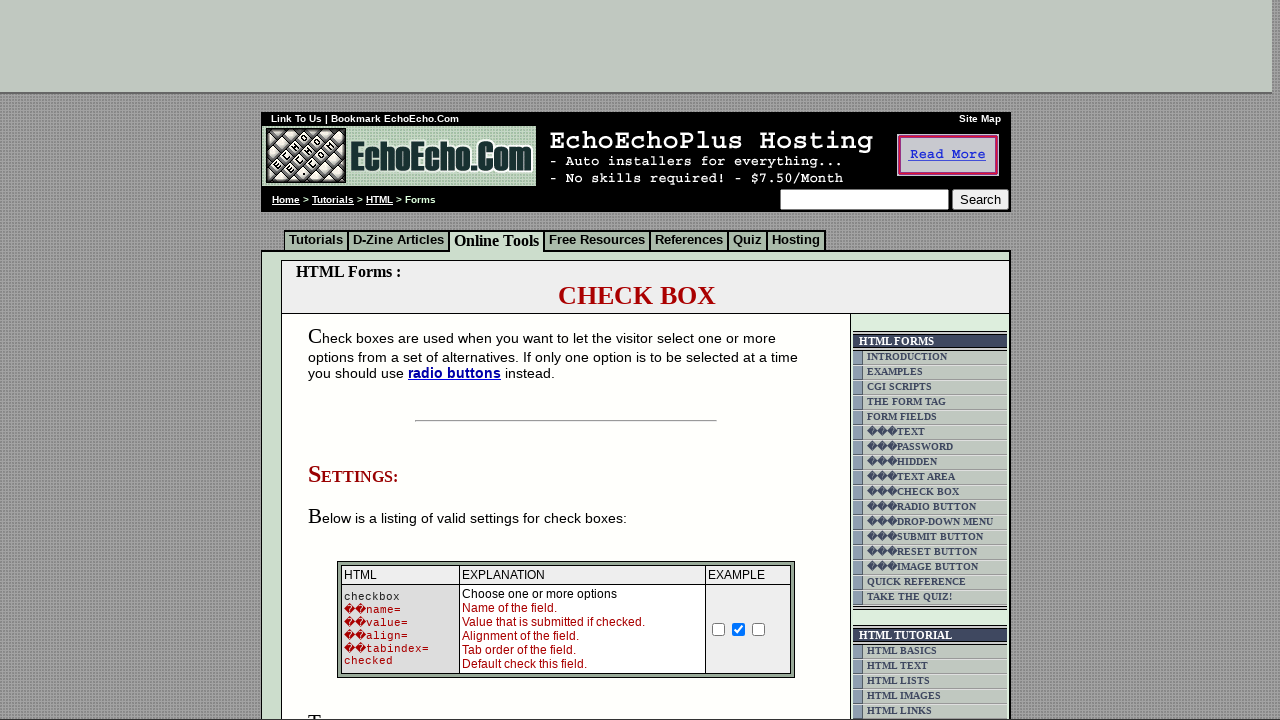

Located all checkboxes on the form
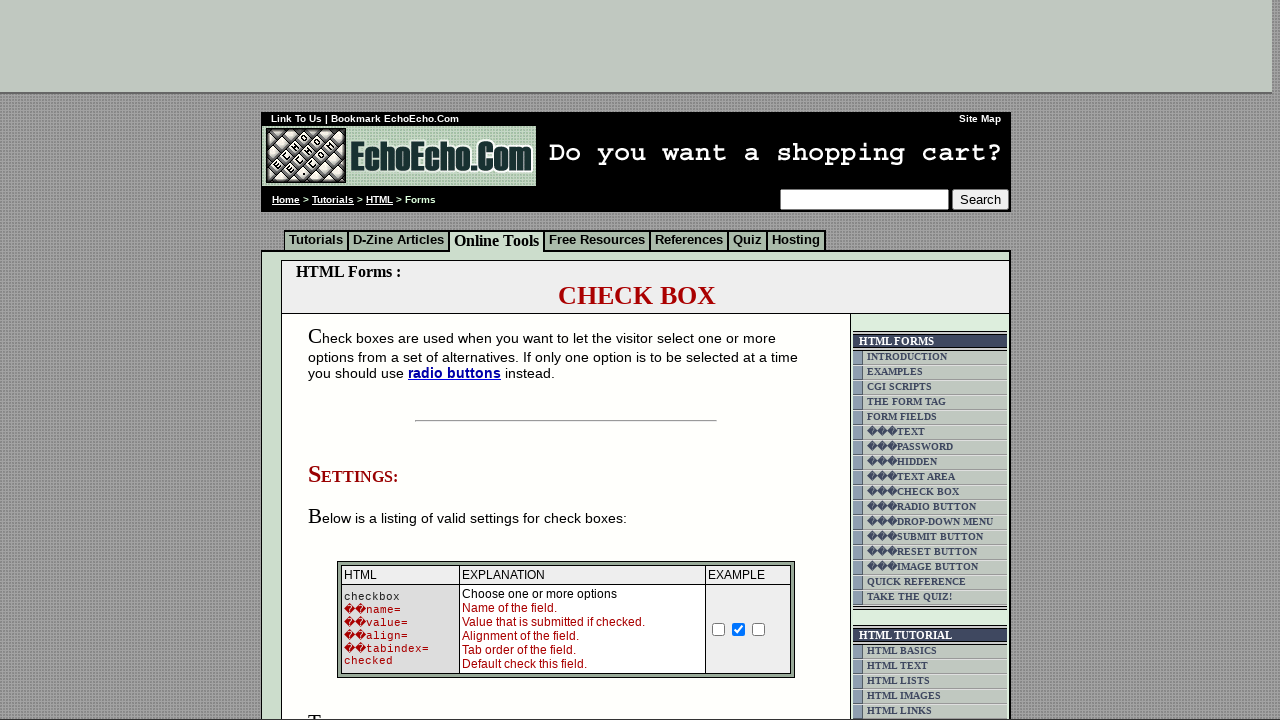

Found 6 checkboxes on the form
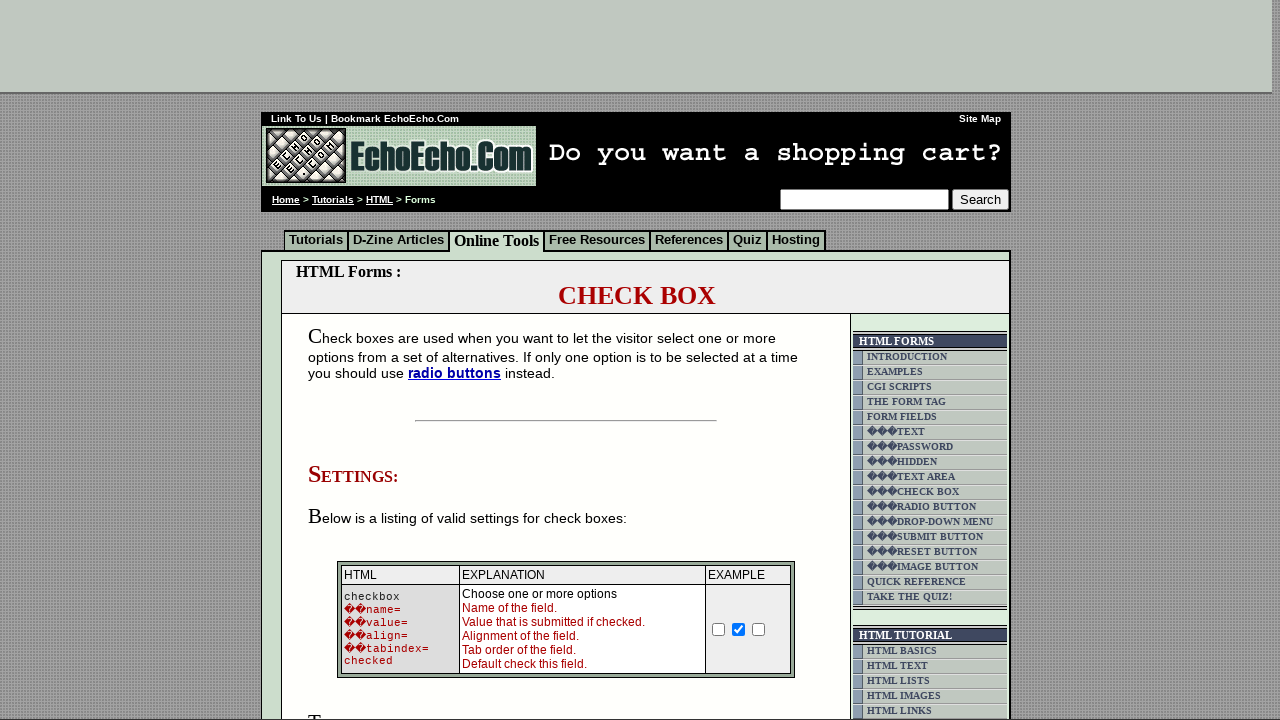

Retrieved checkbox 1 of 6
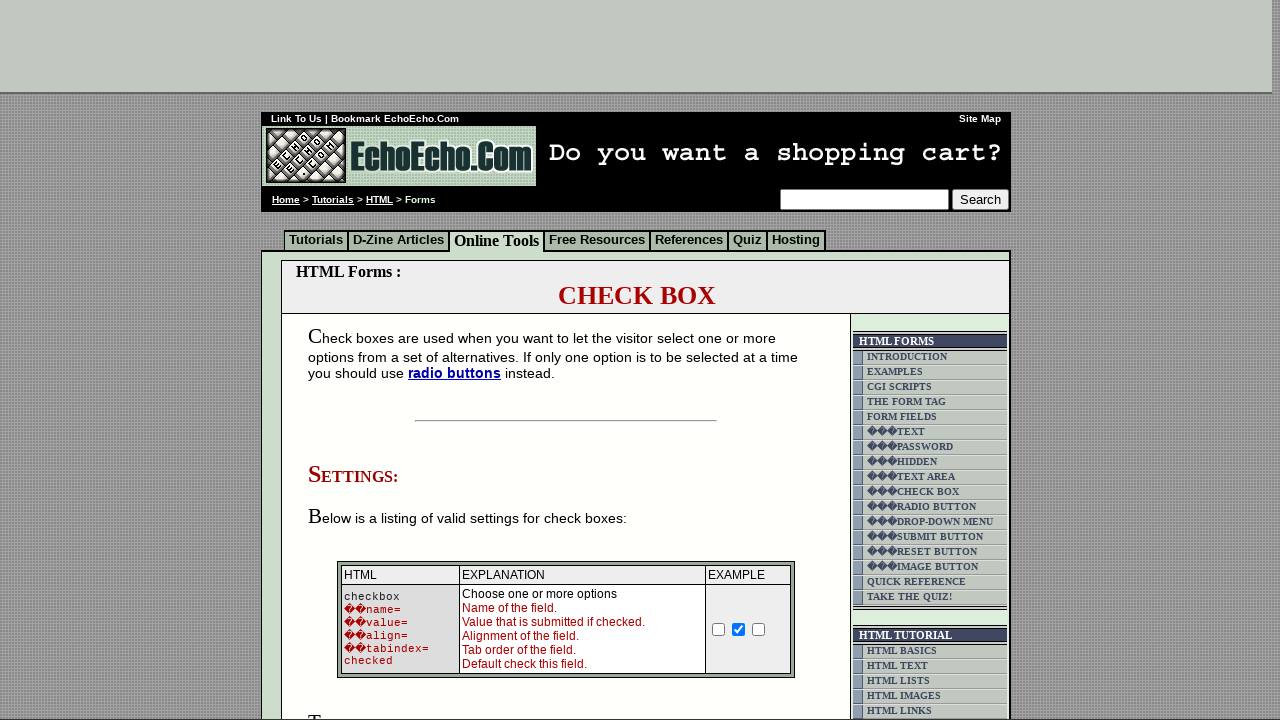

Checkbox 1 was not selected
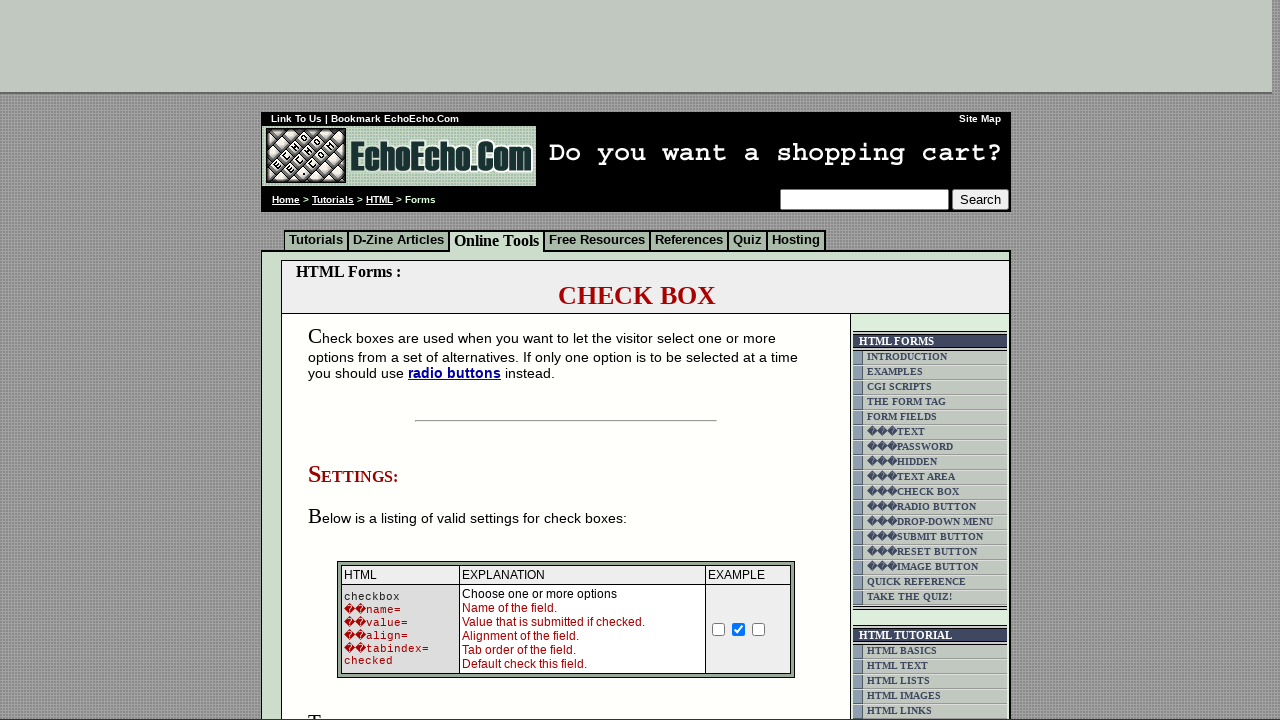

Clicked checkbox 1 to select it at (719, 629) on input[type='checkbox'] >> nth=0
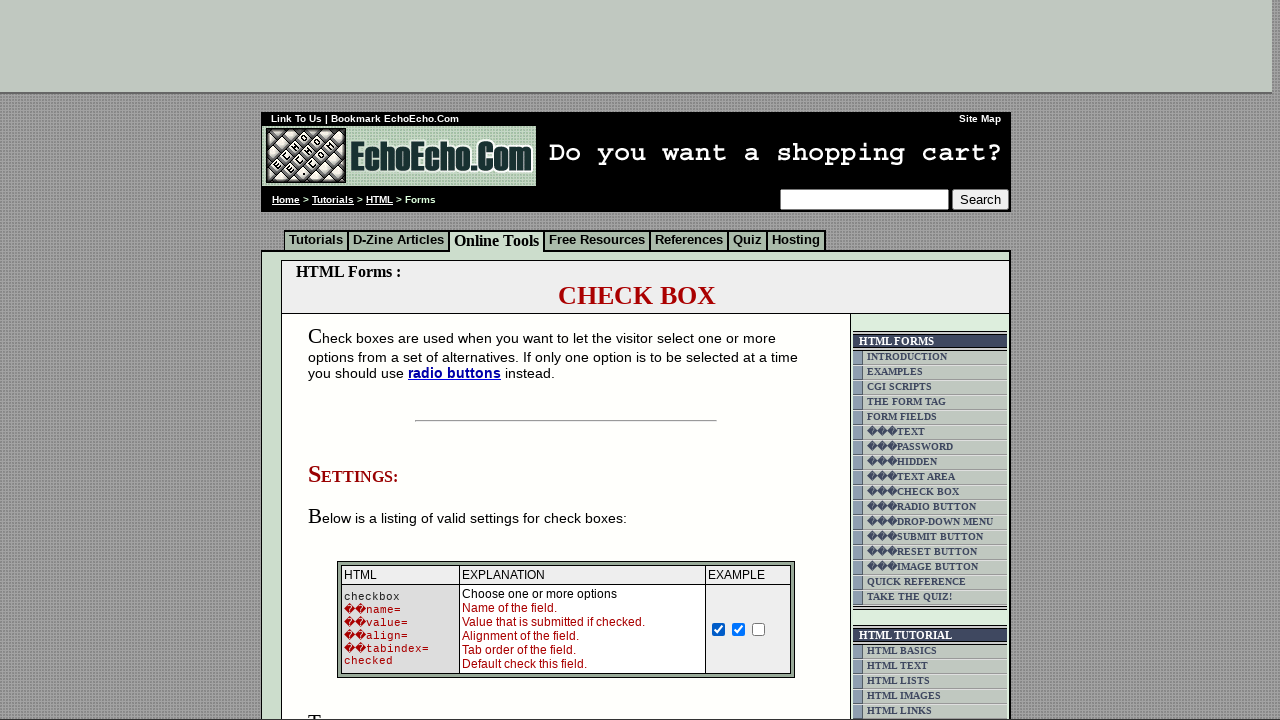

Retrieved checkbox 2 of 6
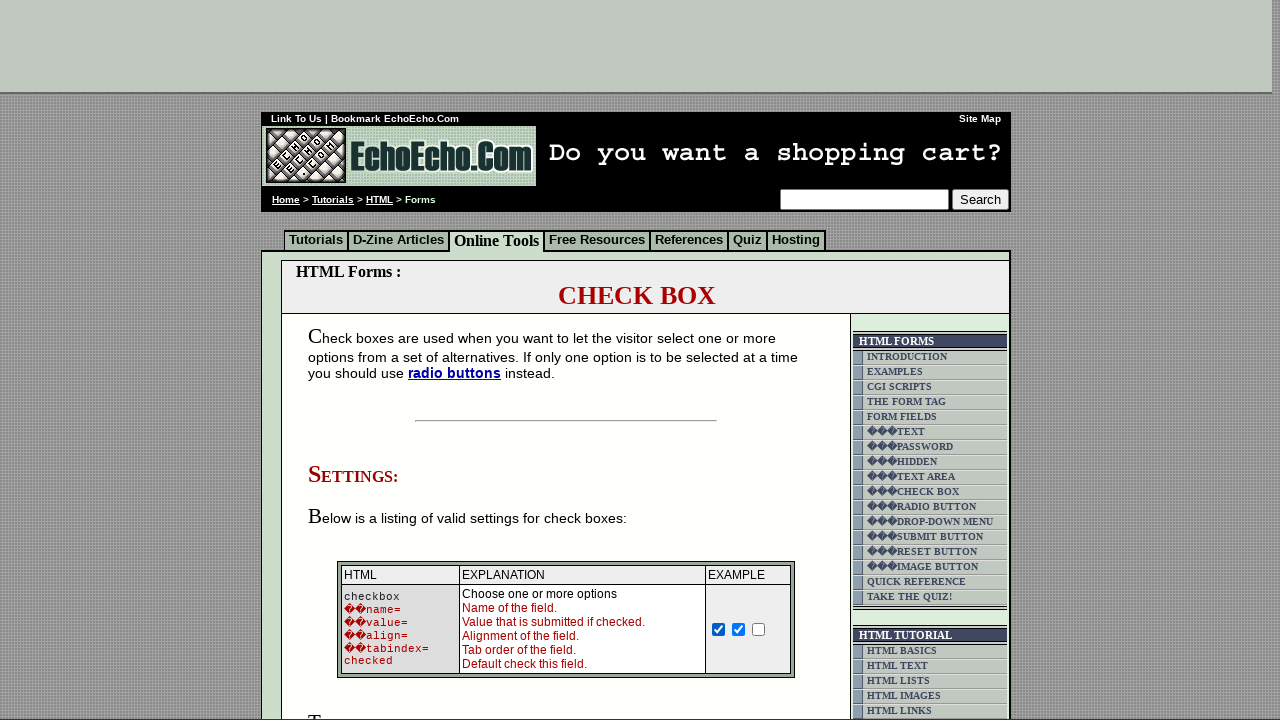

Checkbox 2 was already selected
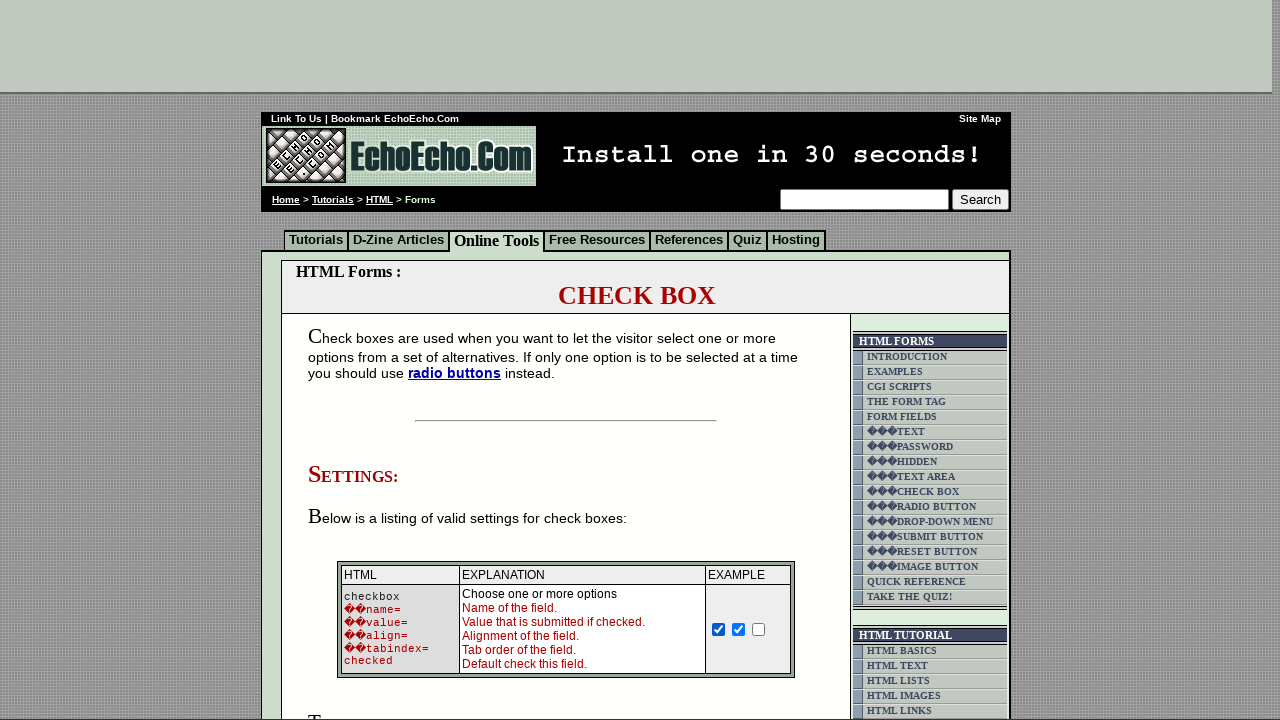

Retrieved checkbox 3 of 6
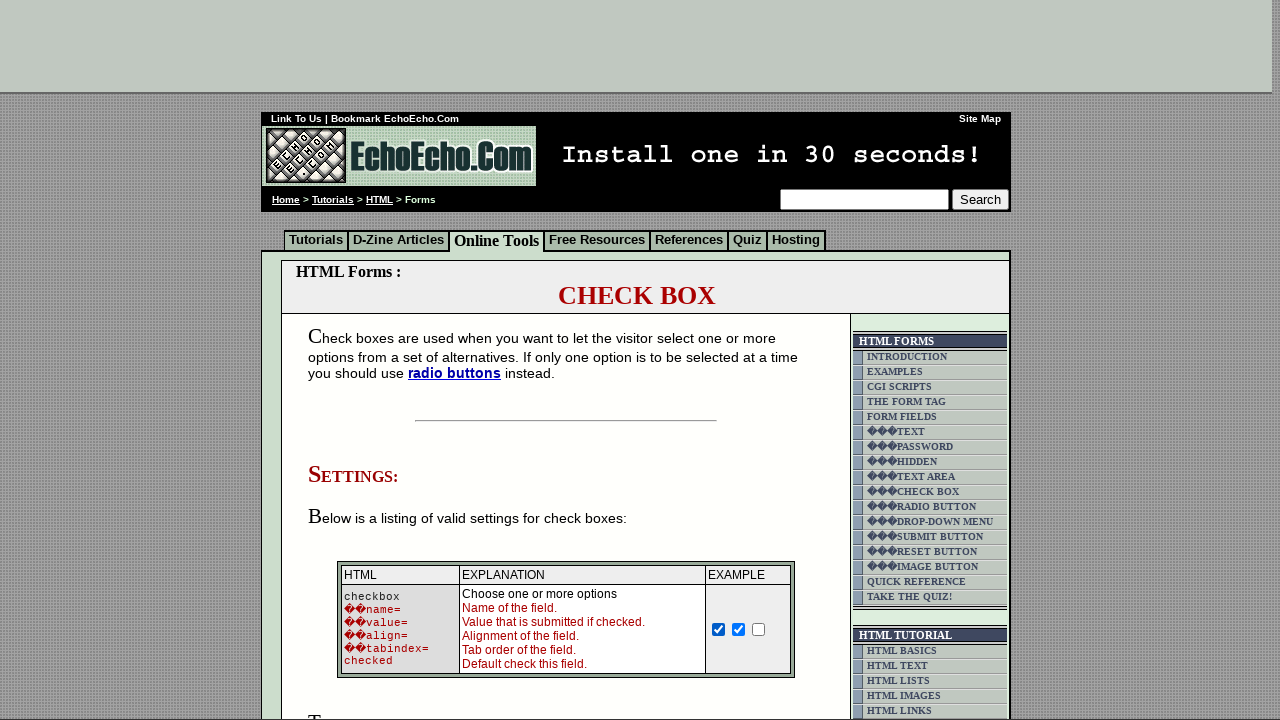

Checkbox 3 was not selected
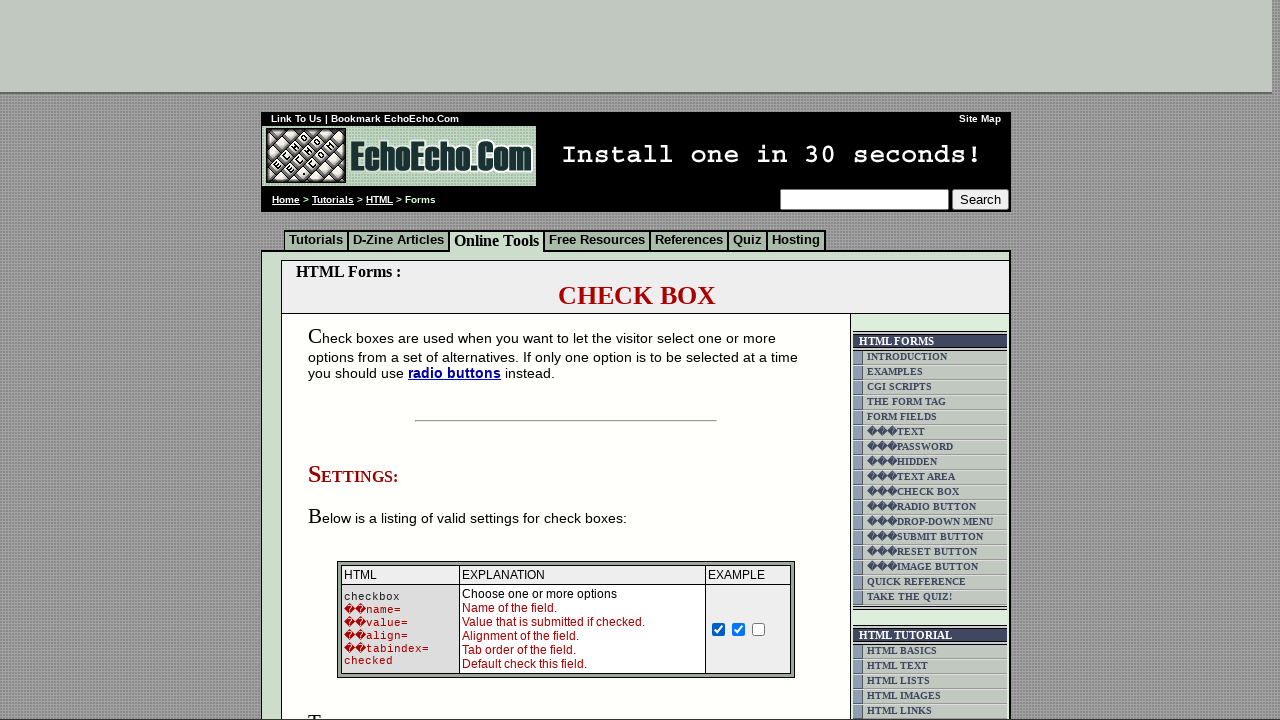

Clicked checkbox 3 to select it at (759, 629) on input[type='checkbox'] >> nth=2
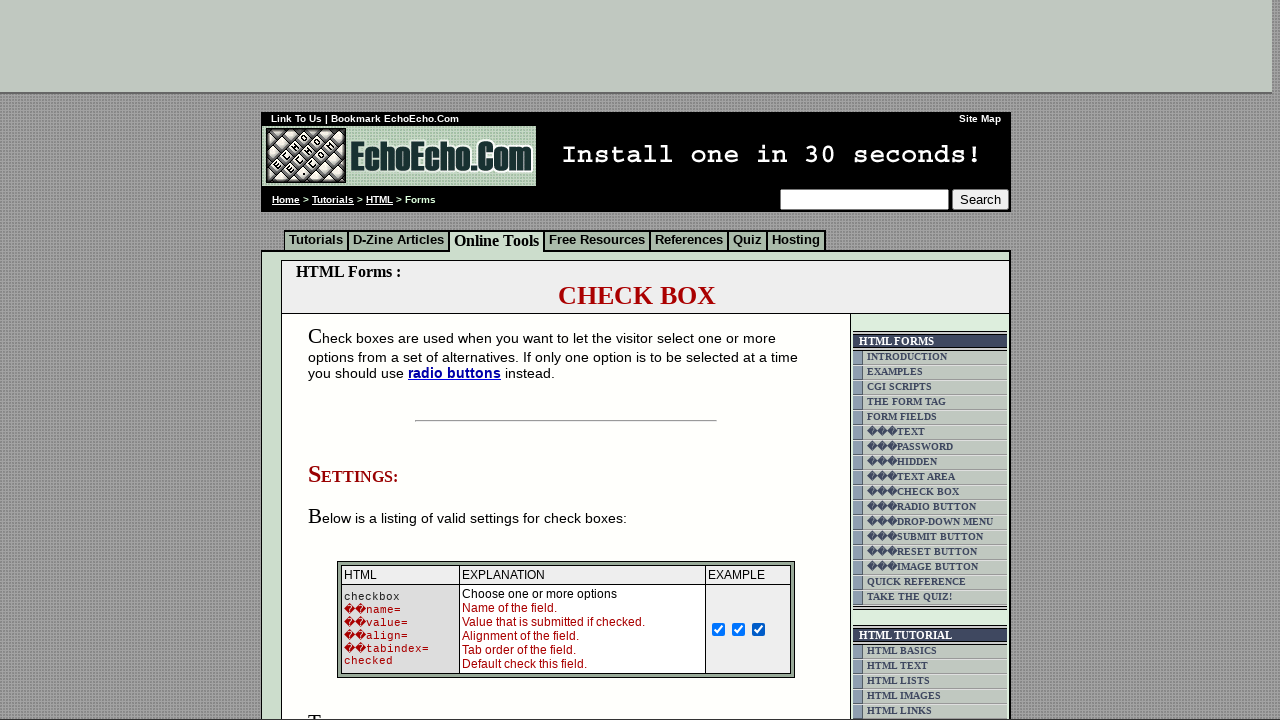

Retrieved checkbox 4 of 6
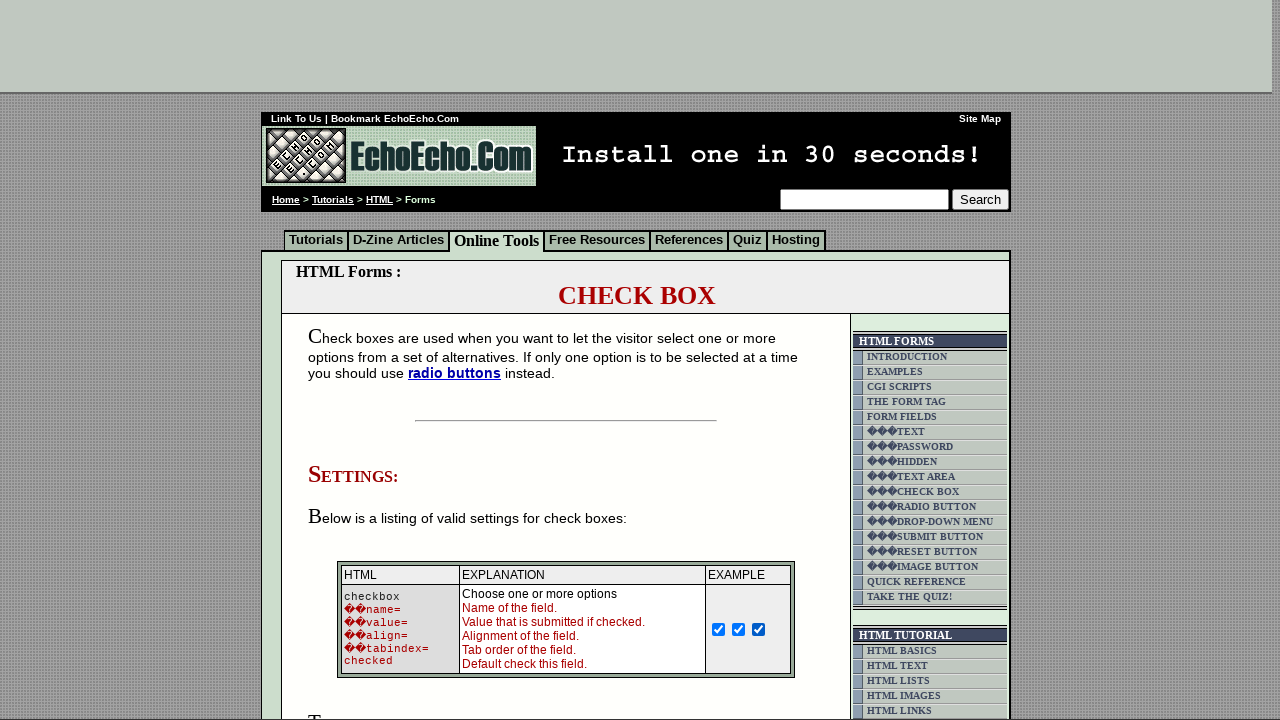

Checkbox 4 was not selected
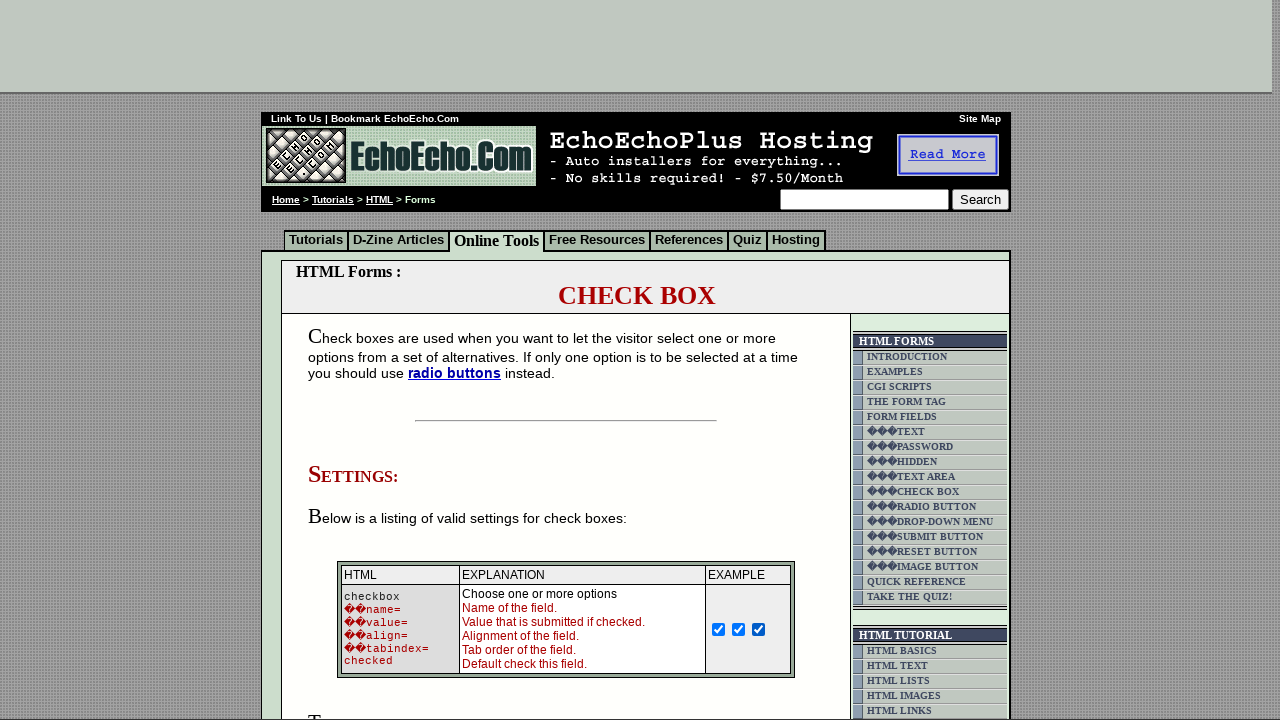

Clicked checkbox 4 to select it at (354, 360) on input[type='checkbox'] >> nth=3
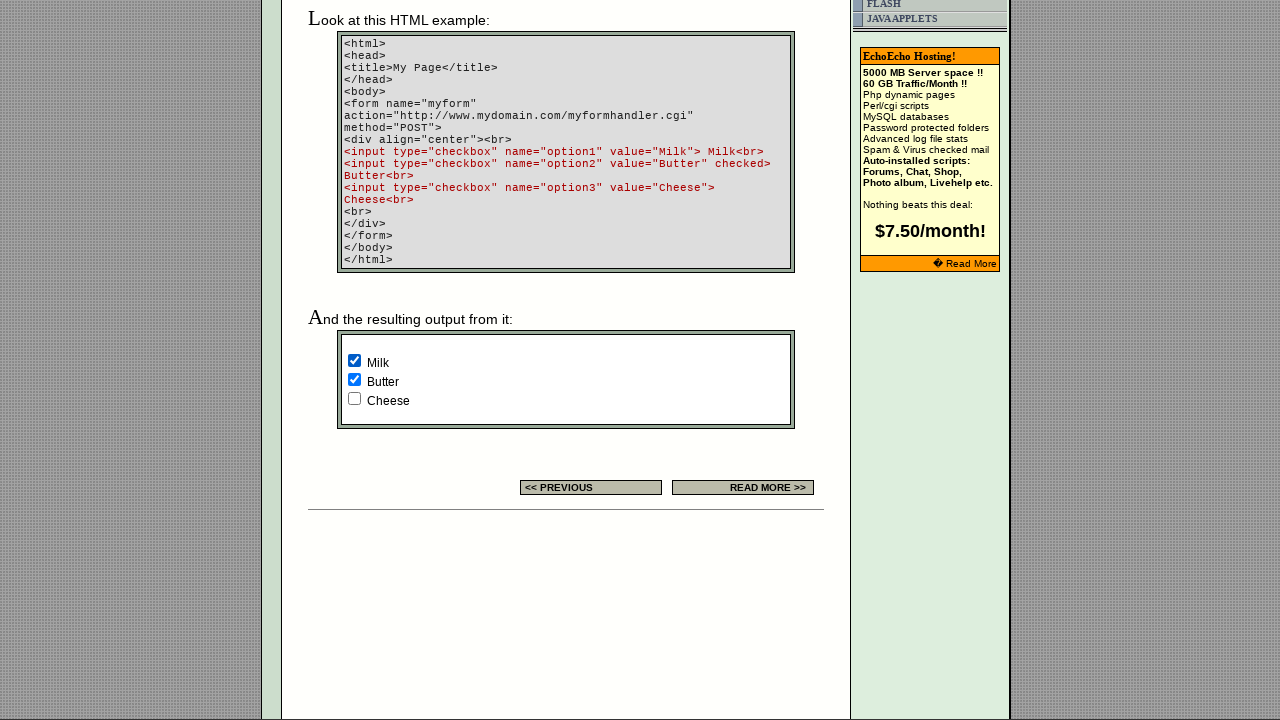

Retrieved checkbox 5 of 6
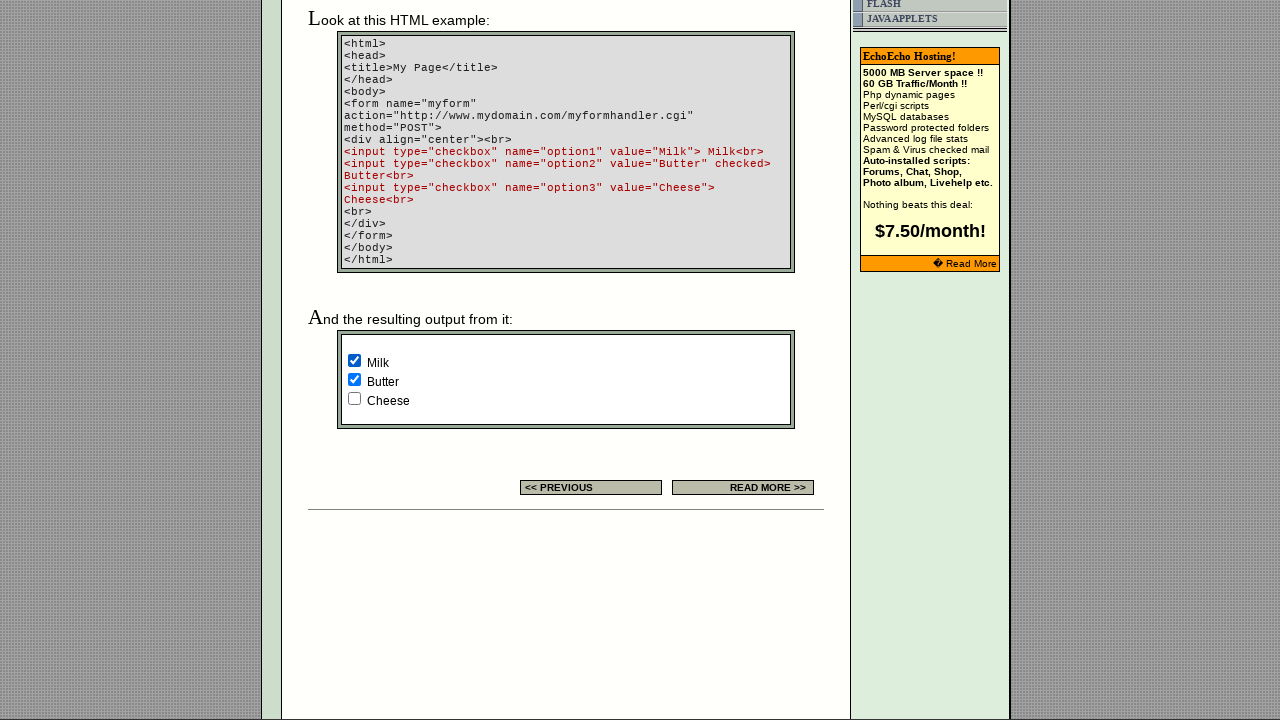

Checkbox 5 was already selected
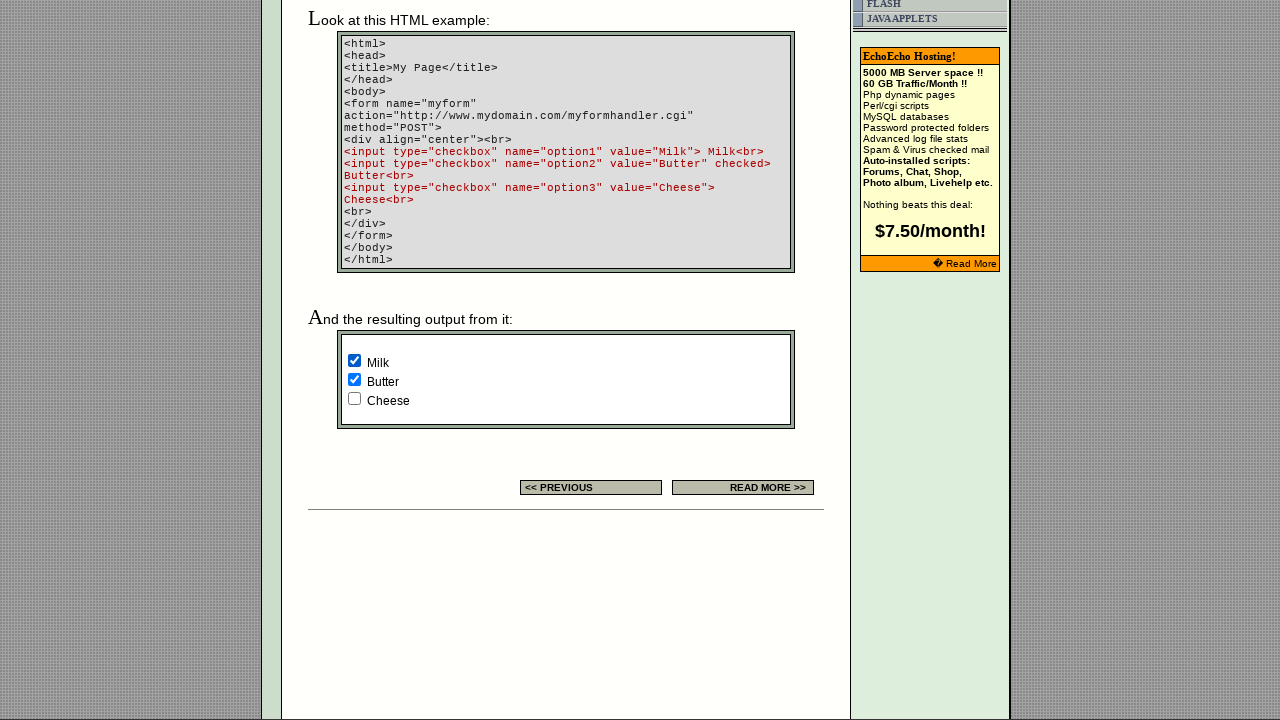

Retrieved checkbox 6 of 6
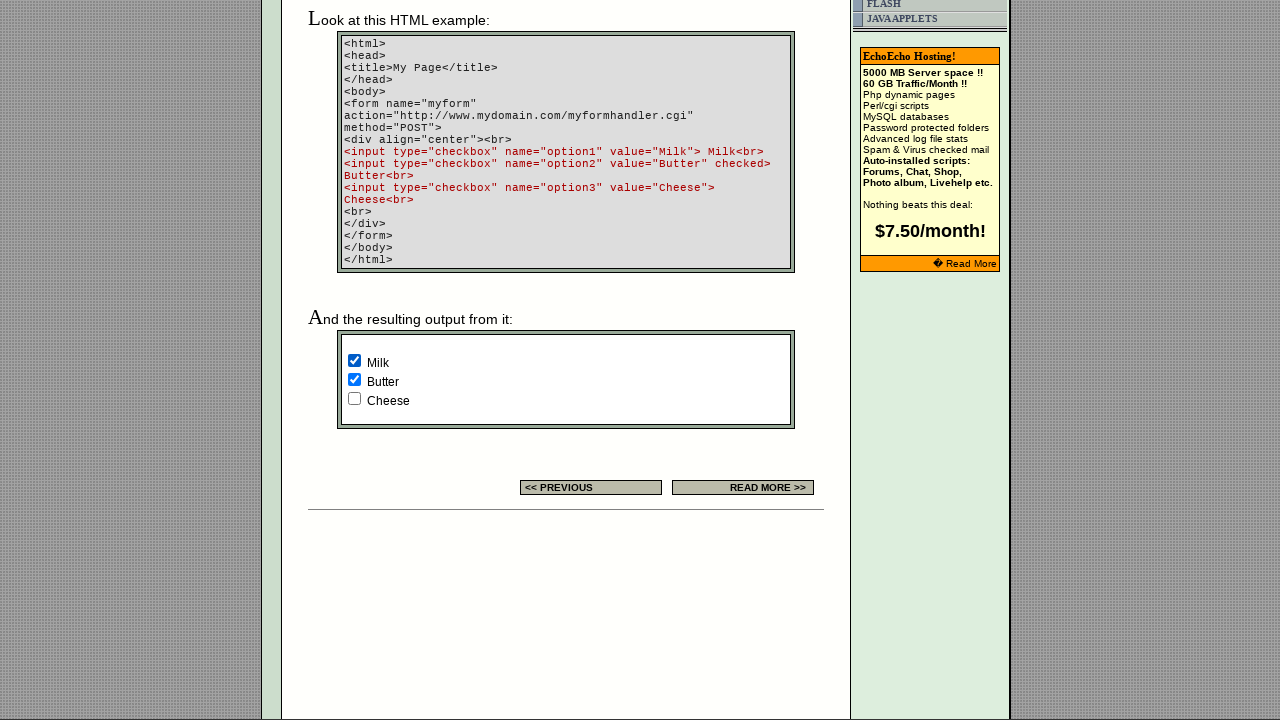

Checkbox 6 was not selected
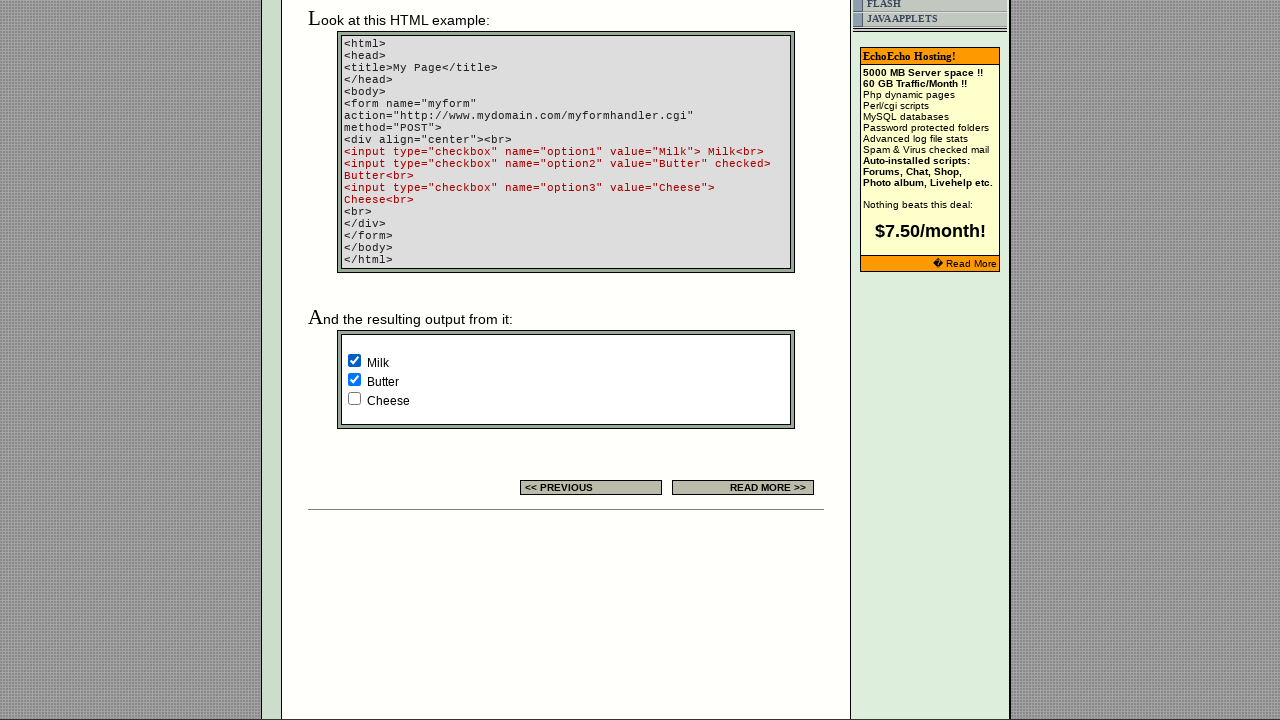

Clicked checkbox 6 to select it at (354, 398) on input[type='checkbox'] >> nth=5
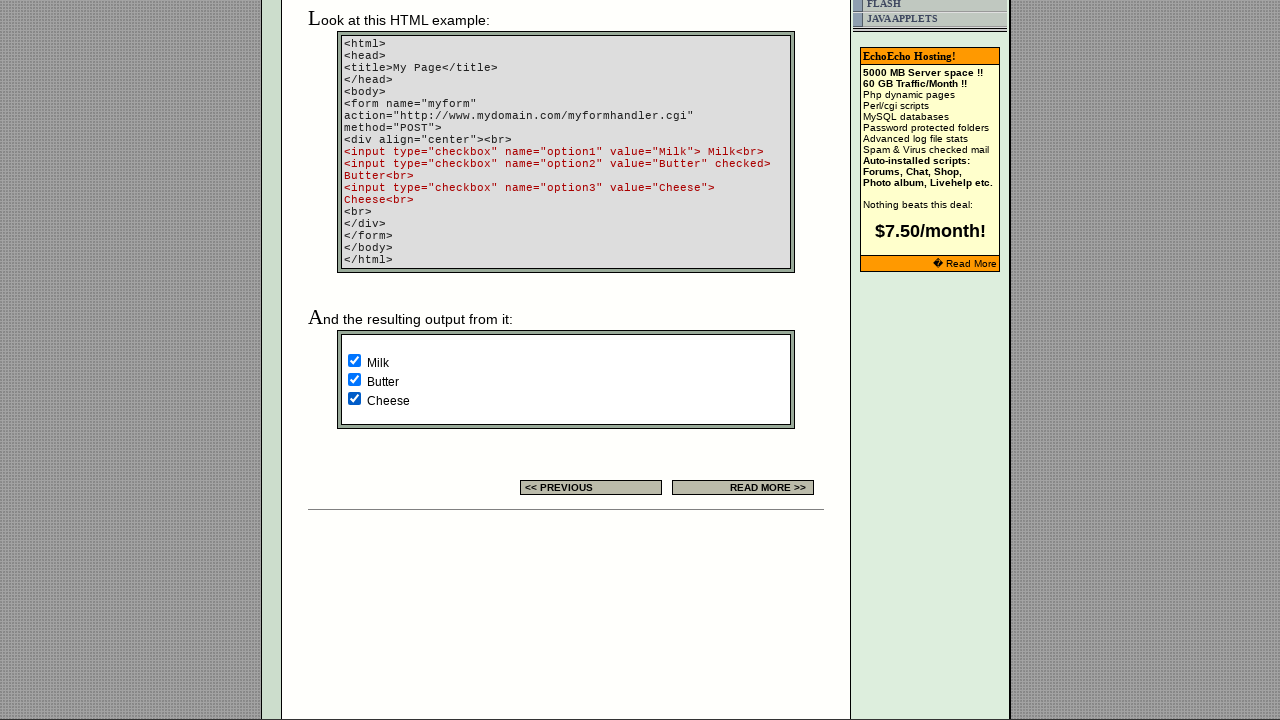

Waited 500ms for any changes to settle
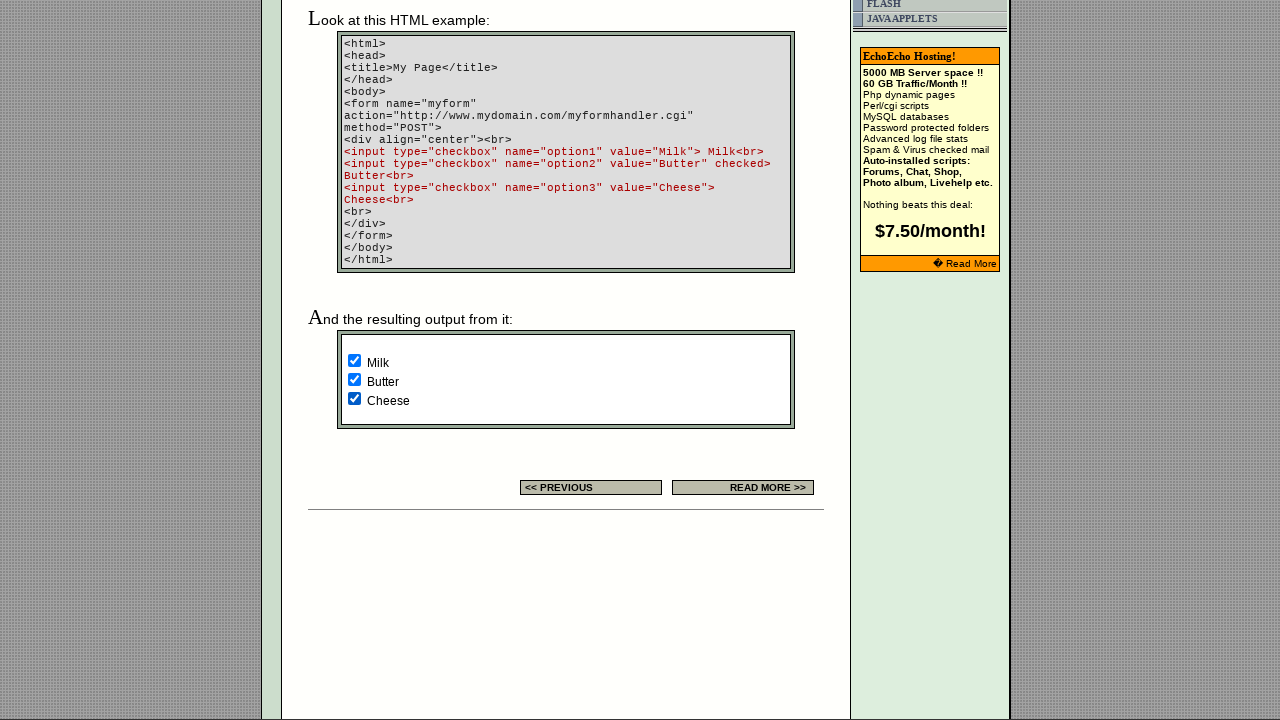

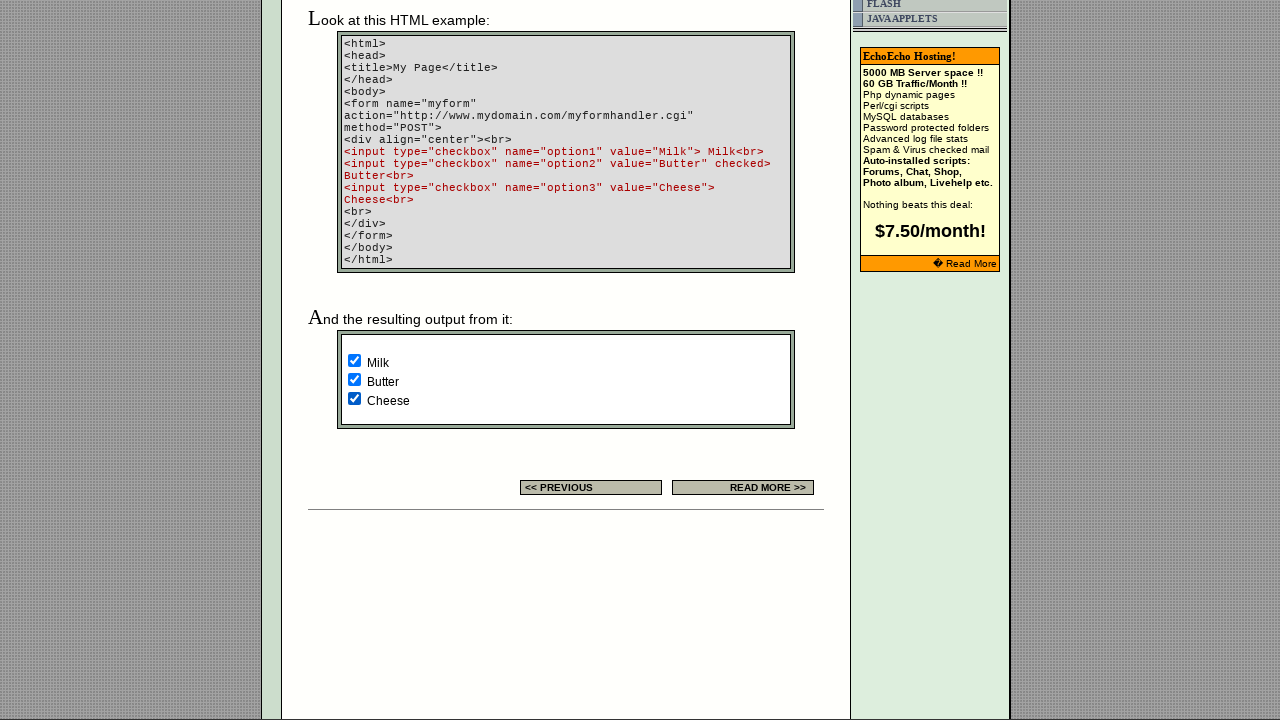